Tests scrolling to a specific element (row 49, column 49) on a large page by moving to the element and verifying the viewport has scrolled.

Starting URL: http://the-internet.herokuapp.com/large

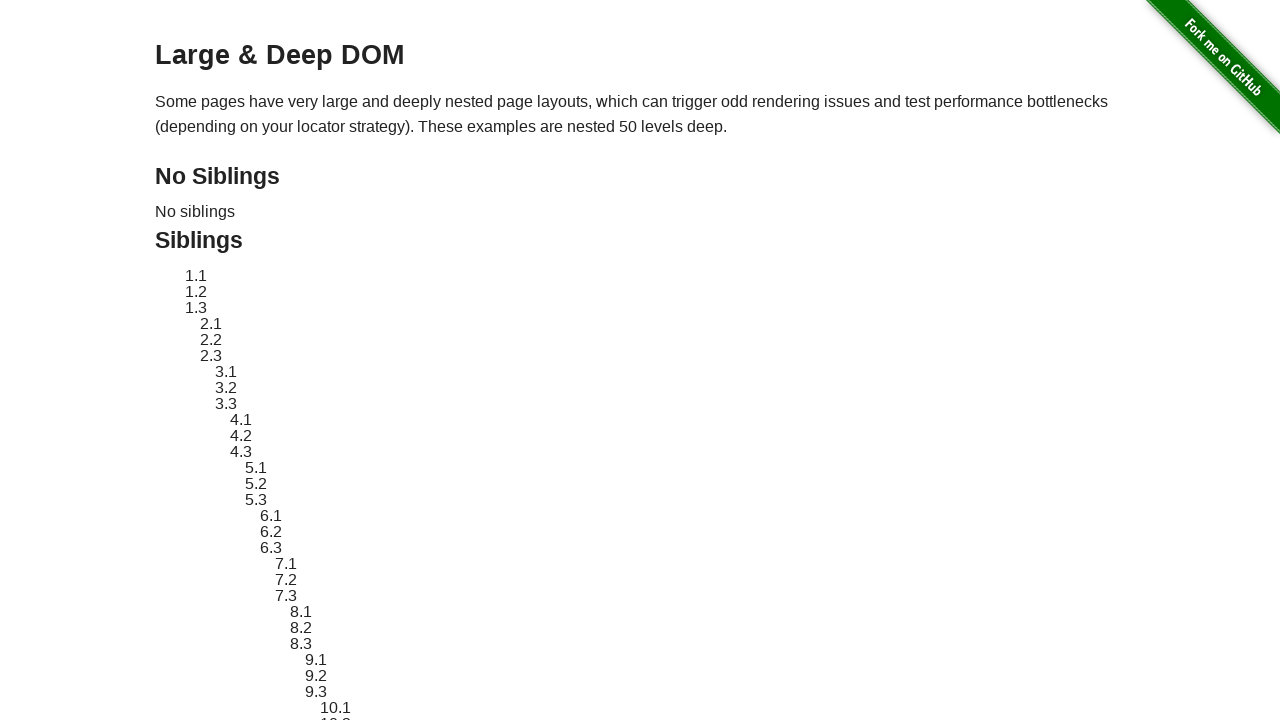

Located element at row 49, column 49
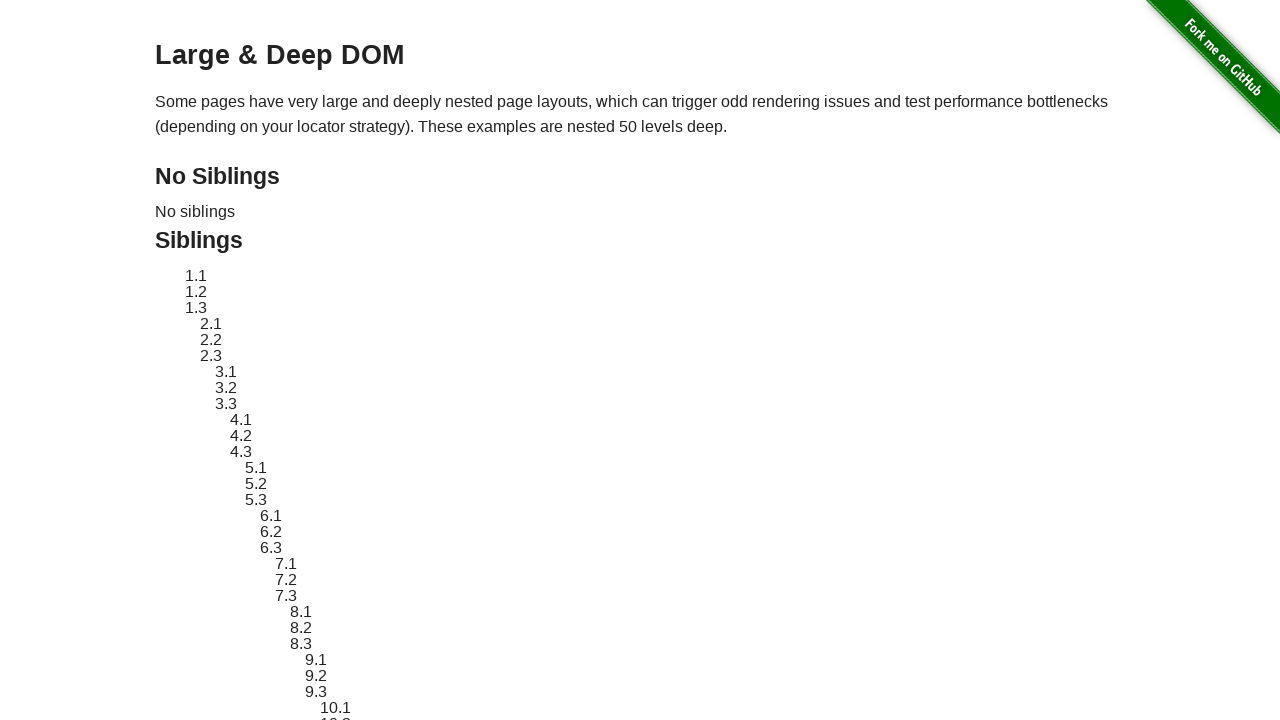

Element at row 49, column 49 is present in DOM
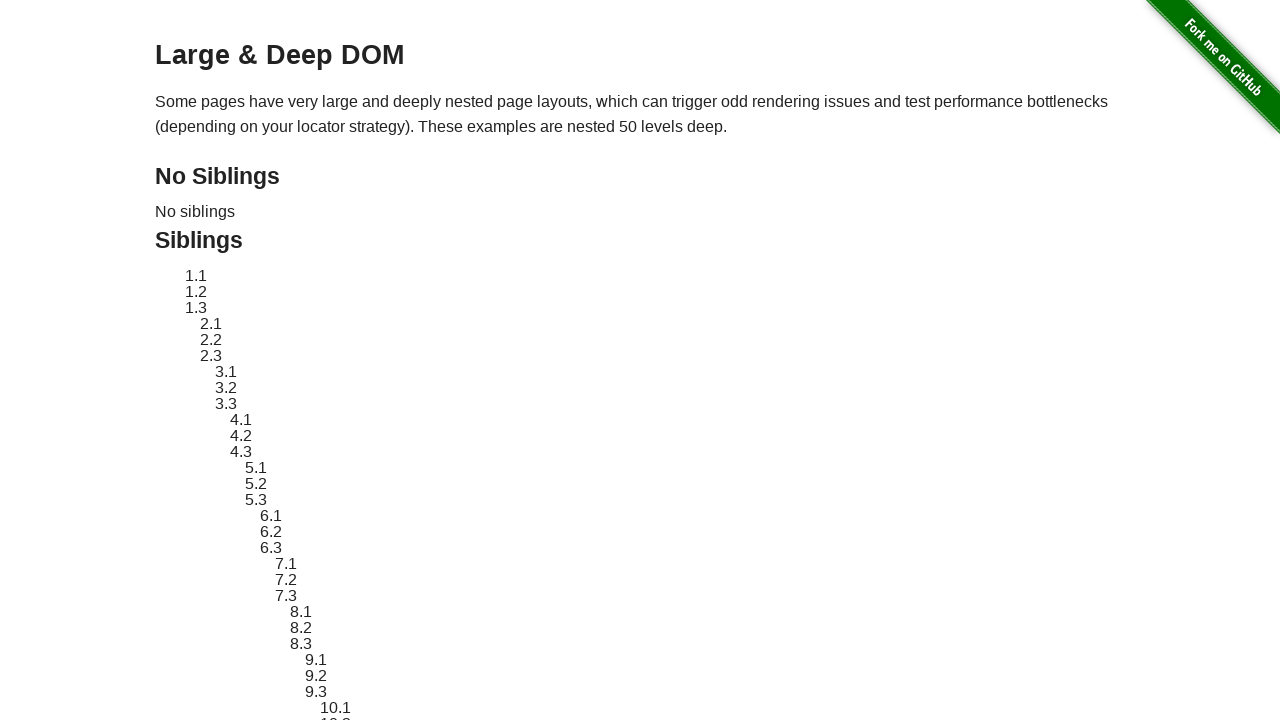

Retrieved initial bounding box of element before scroll
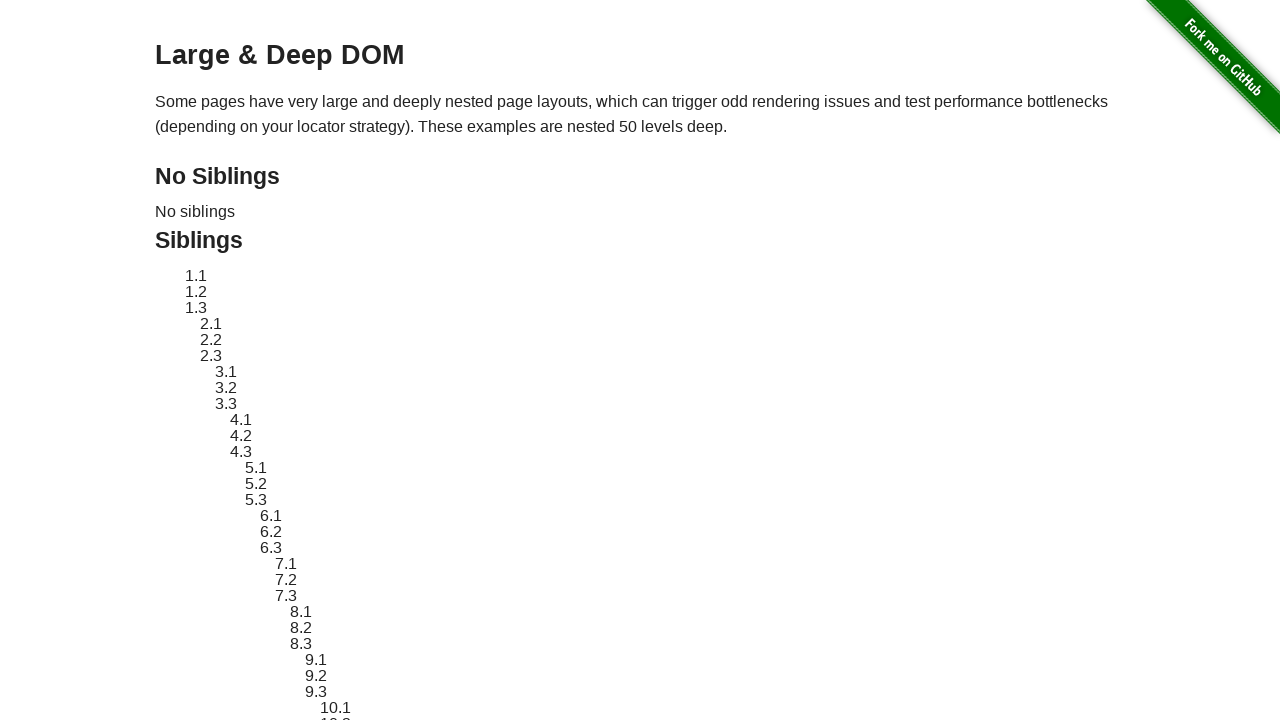

Scrolled element into view if needed
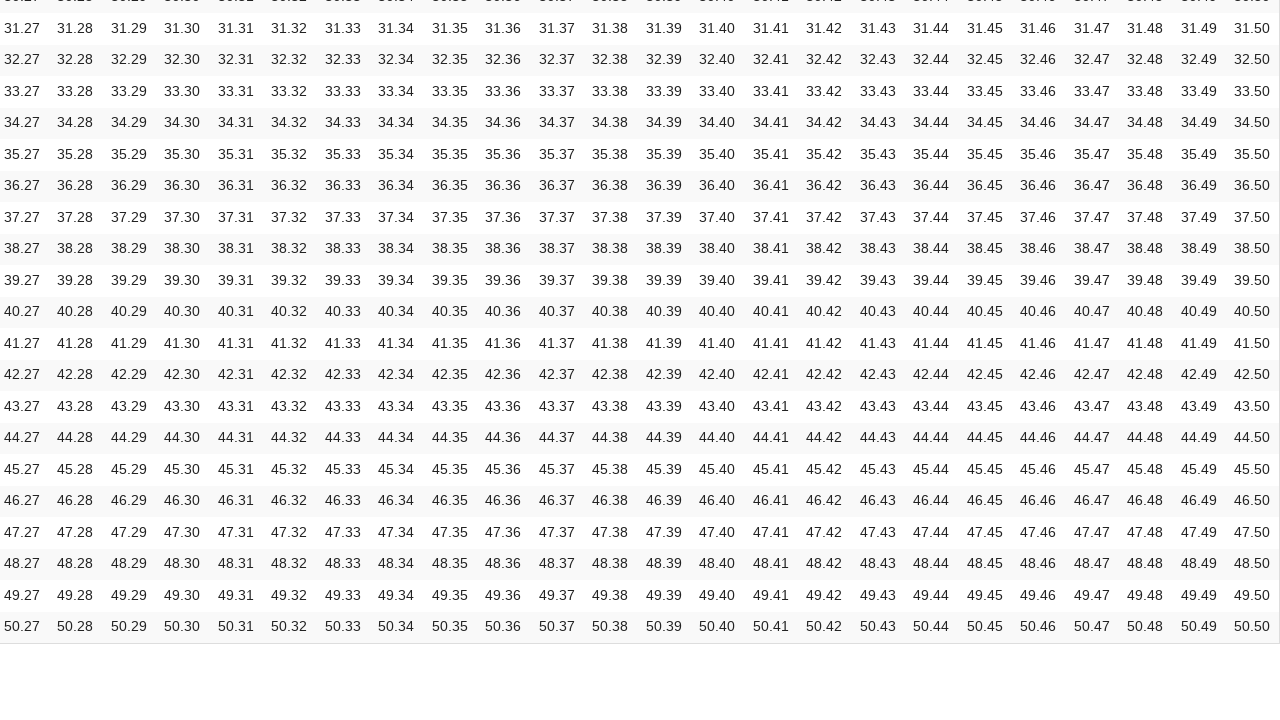

Hovered over element at row 49, column 49 to trigger scroll at (1199, 596) on .row-49 .column-49
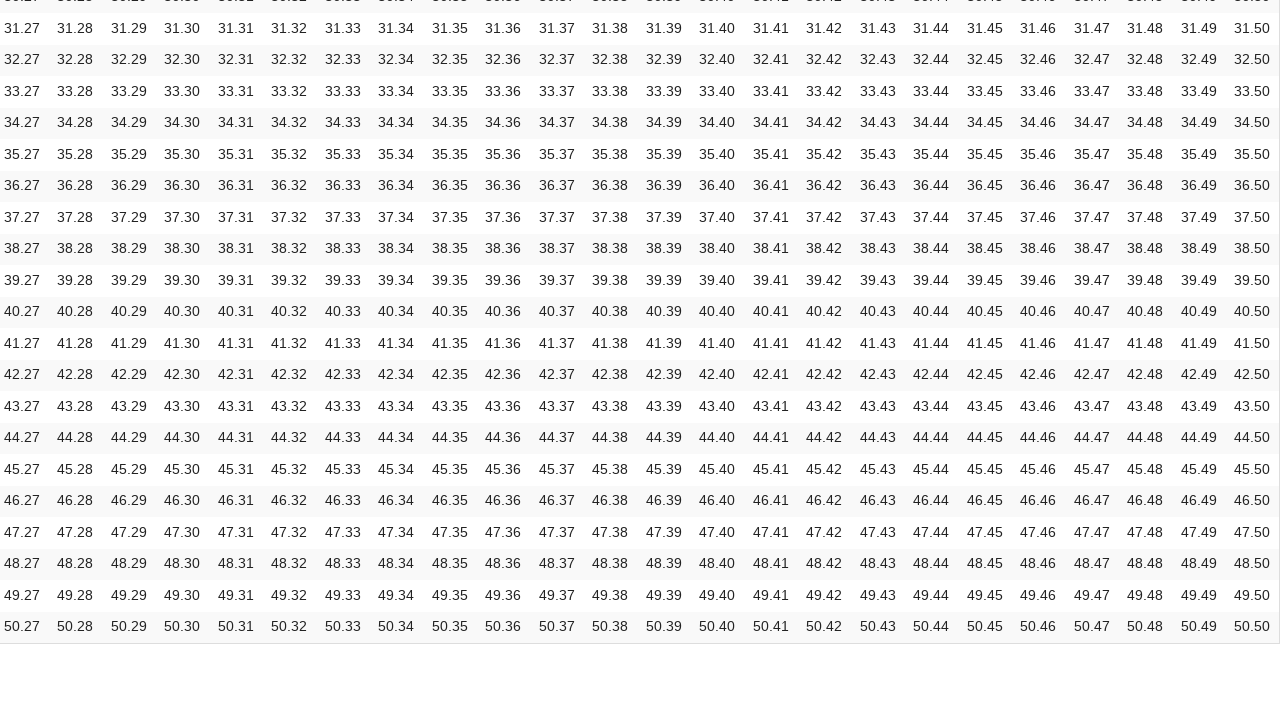

Verified element is visible in viewport after scrolling
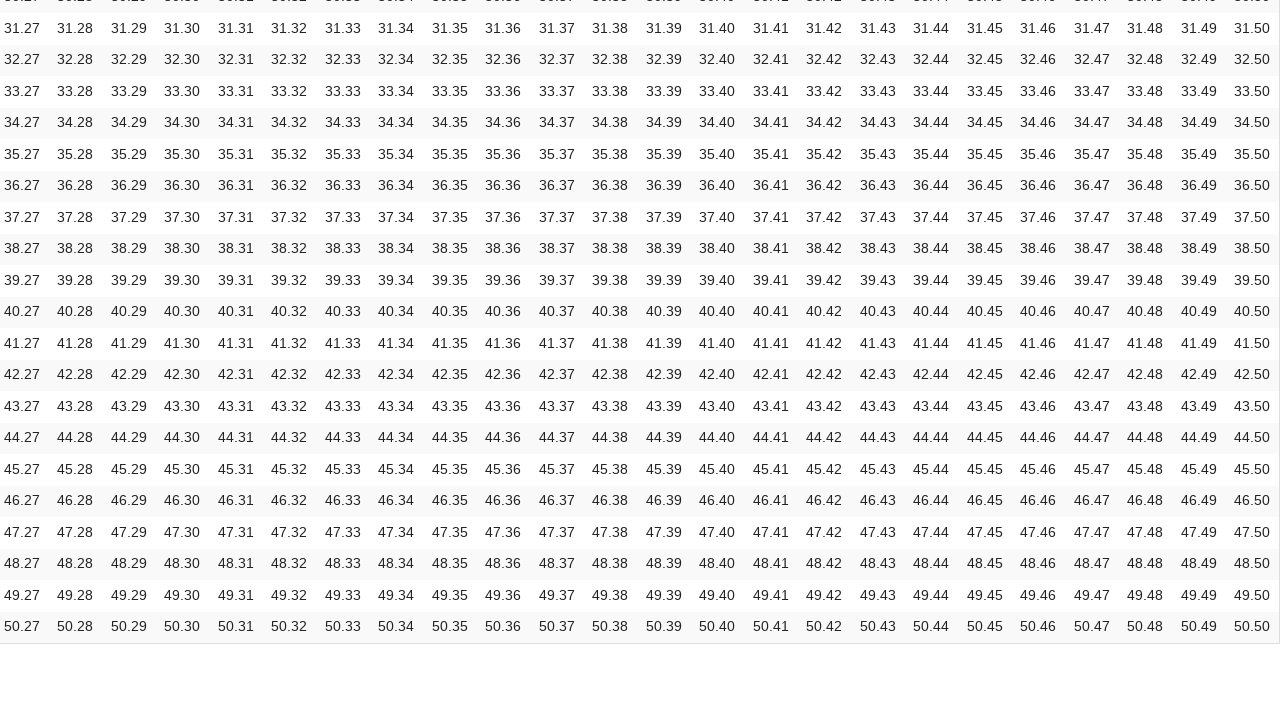

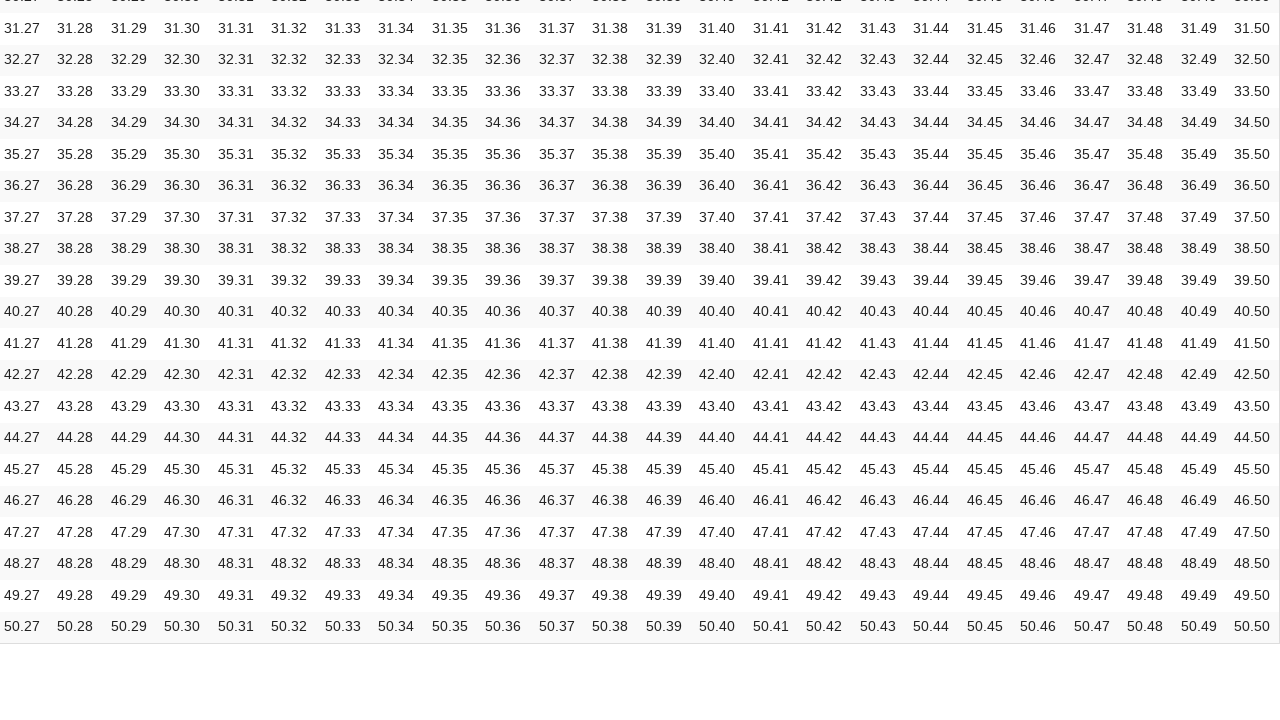